Tests that entering 81 shows an alert with the correct square root (9.00) without remainder

Starting URL: https://kristinek.github.io/site/tasks/enter_a_number

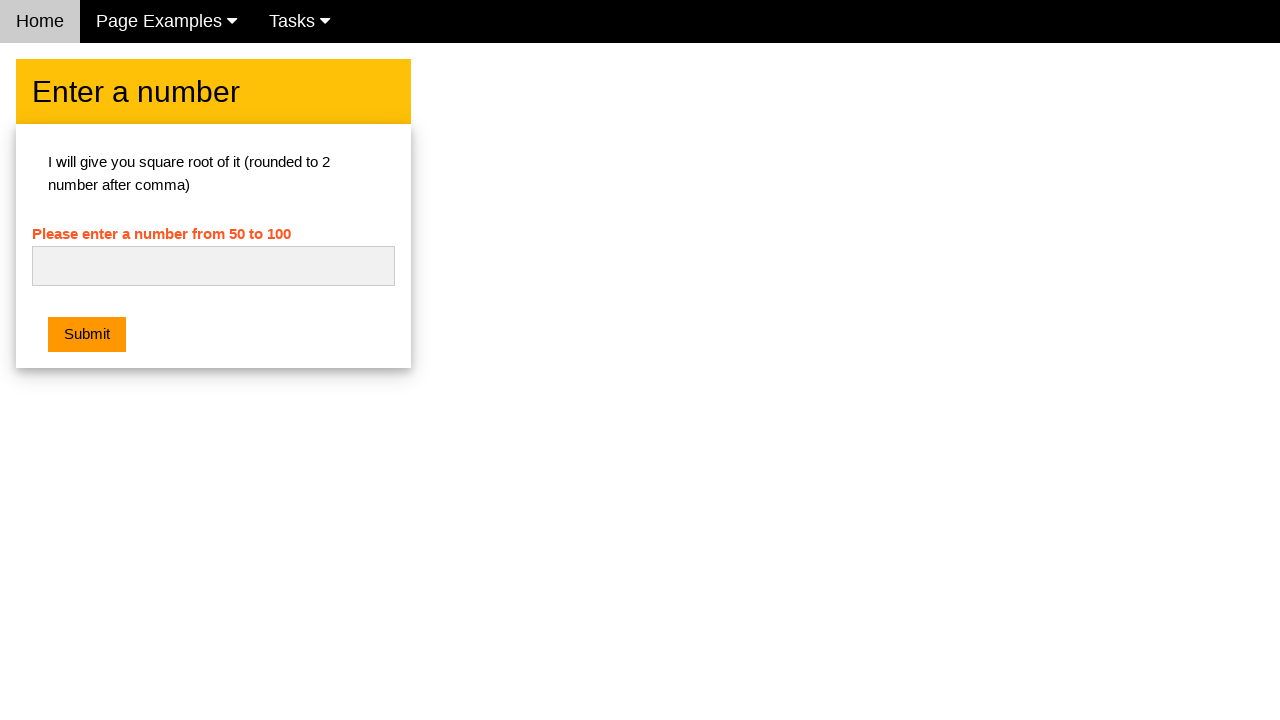

Navigated to square root calculator page
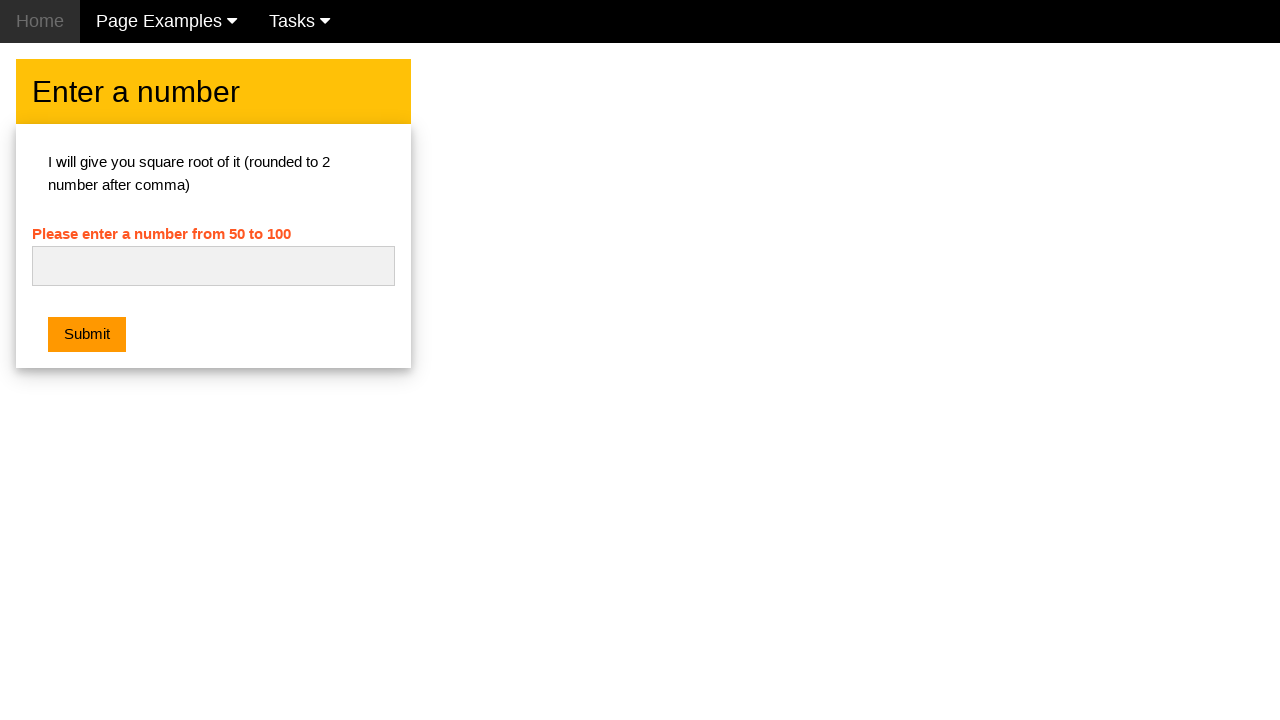

Filled input field with '81' on #numb
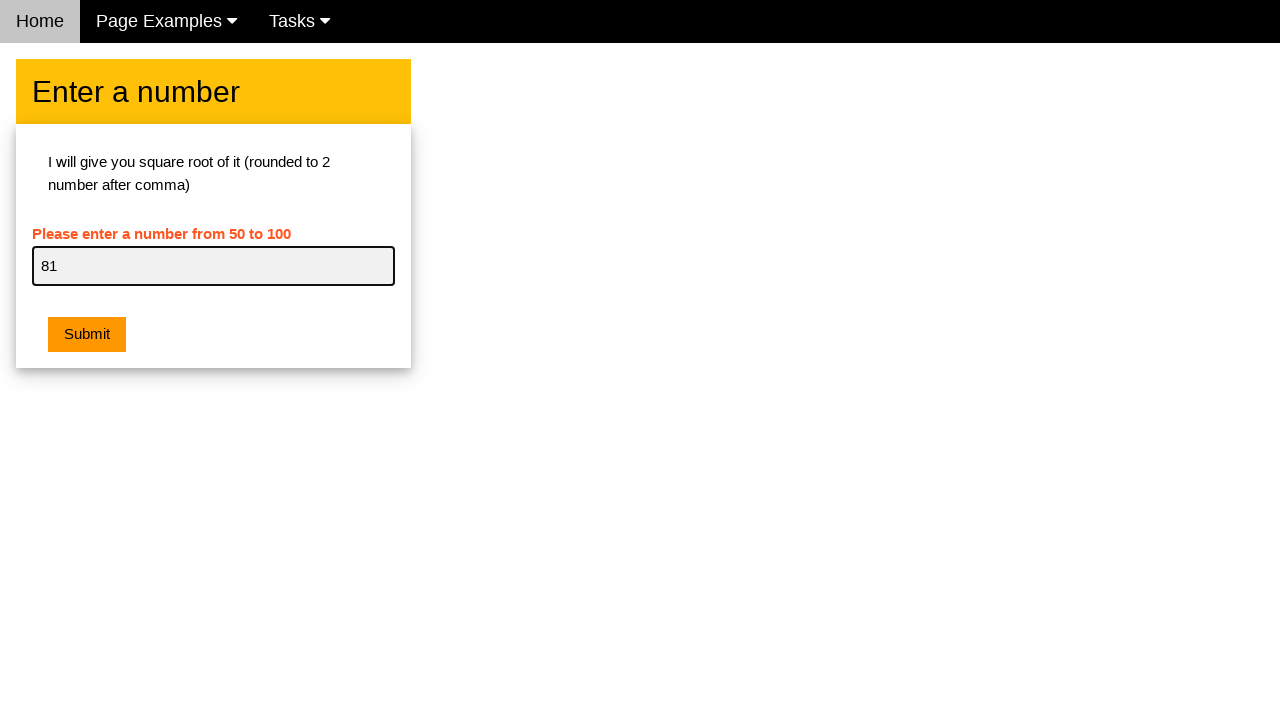

Clicked submit button at (87, 335) on .w3-btn
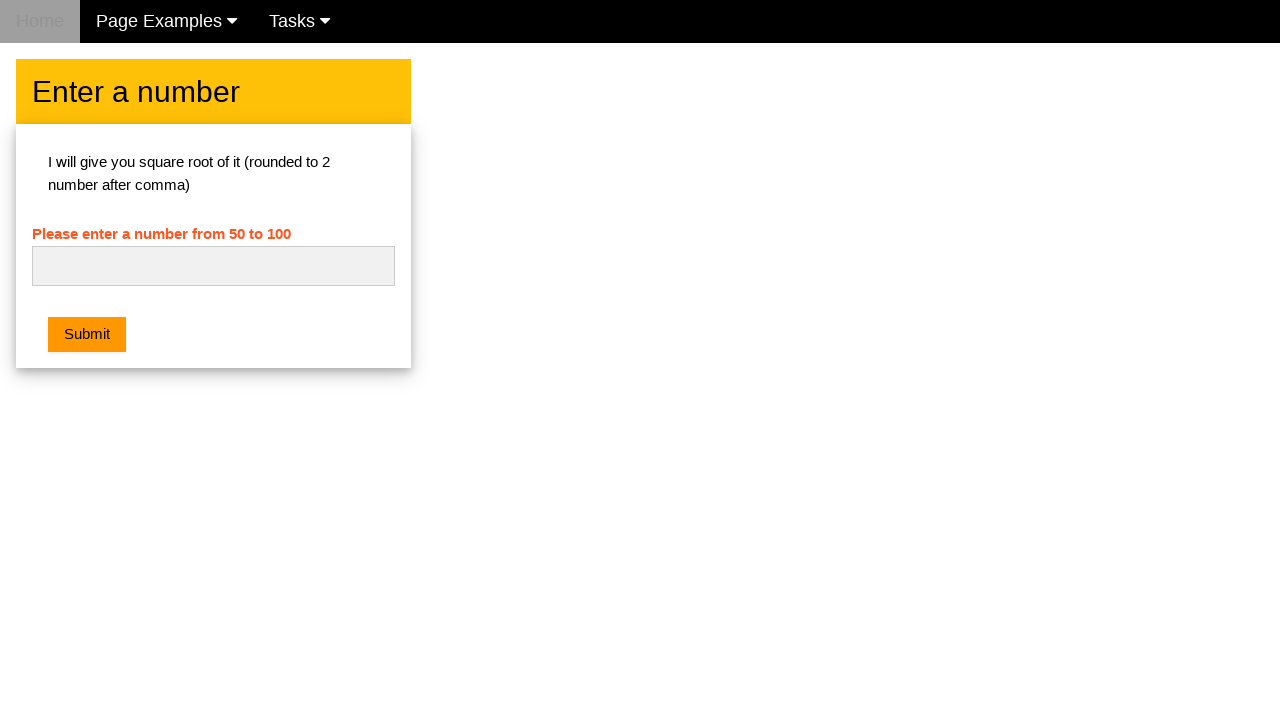

Alert dialog appeared with correct square root message '9.00'
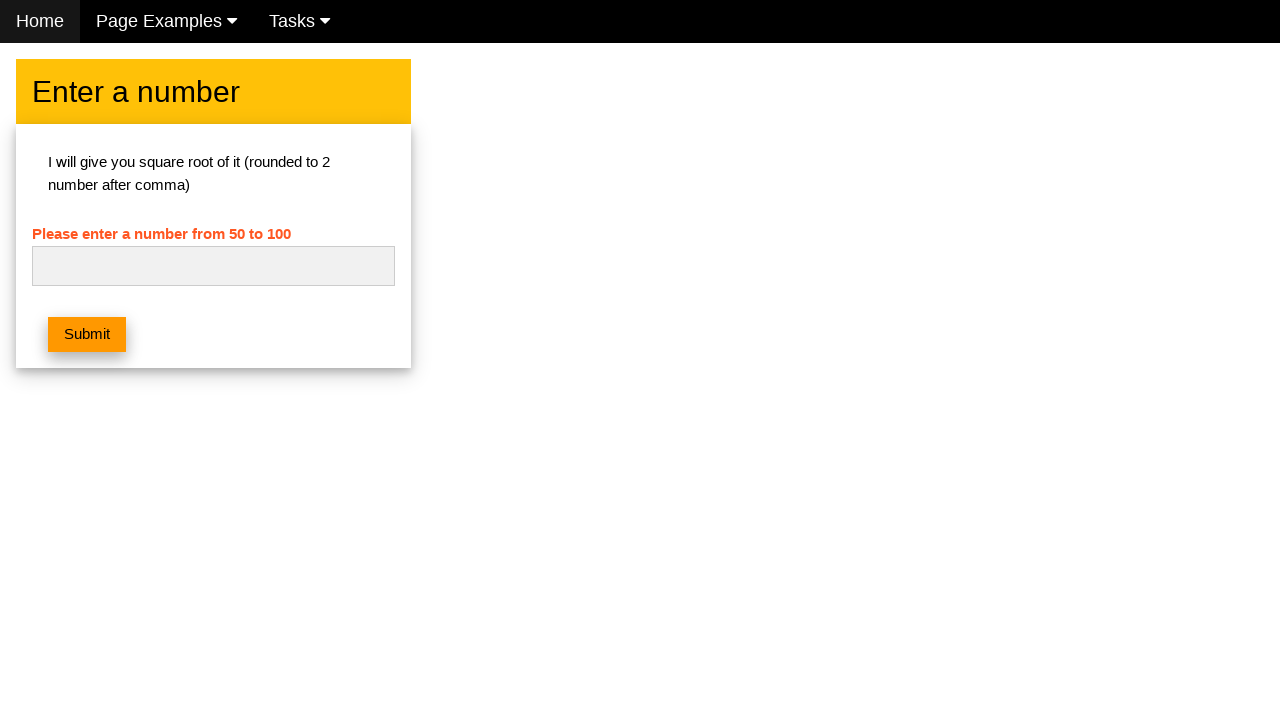

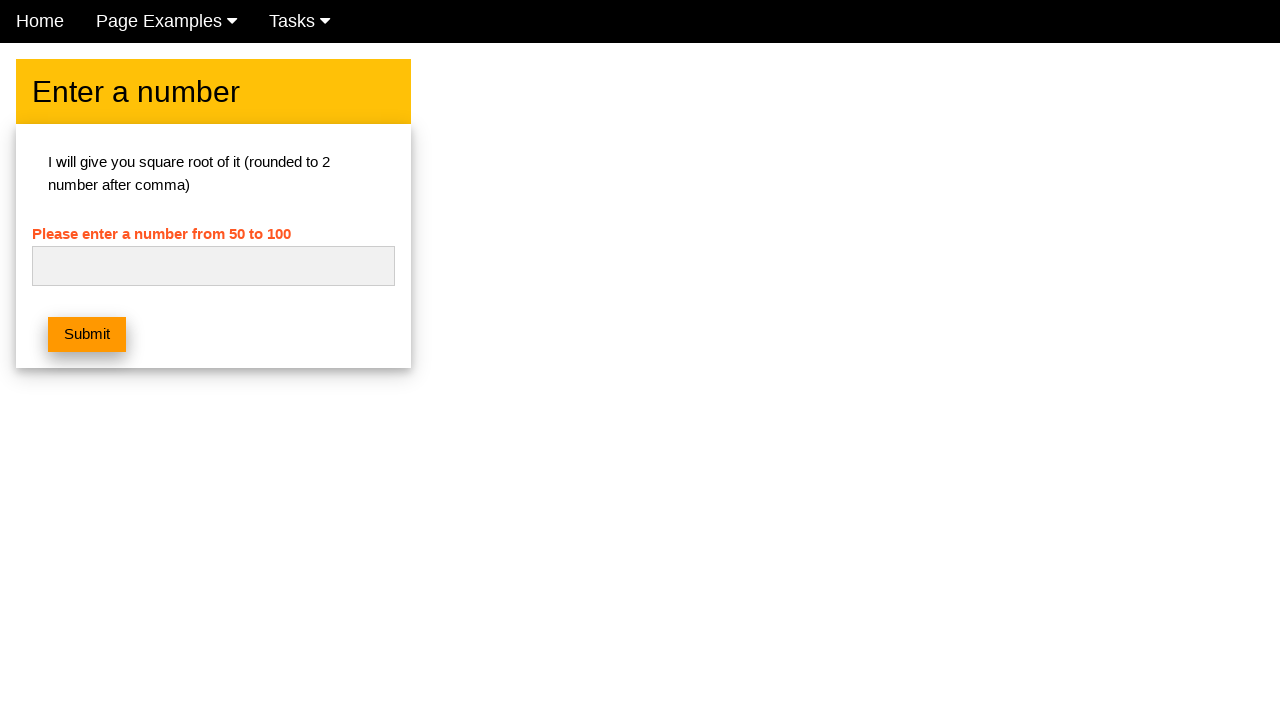